Tests handling of JavaScript alerts, confirms, and prompts by clicking buttons that trigger different alert types and accepting them

Starting URL: http://www.uitestingplayground.com/alerts

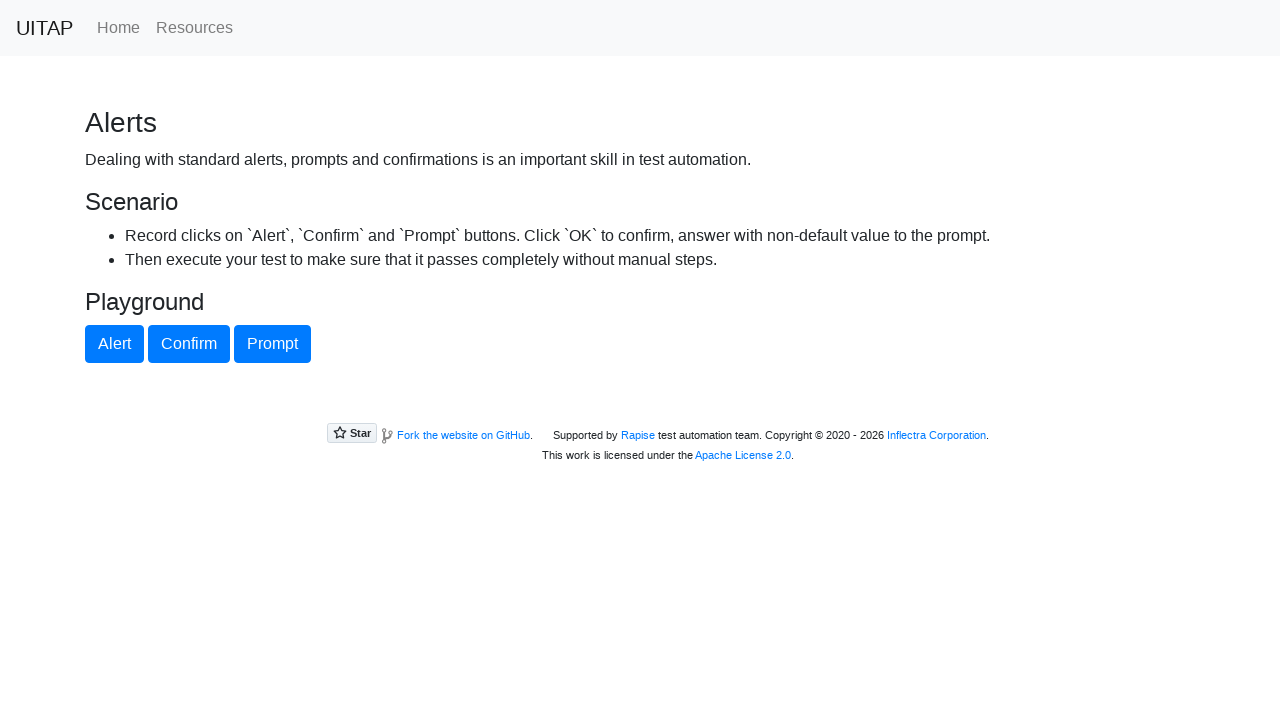

Set up dialog handler to accept alerts and prompts
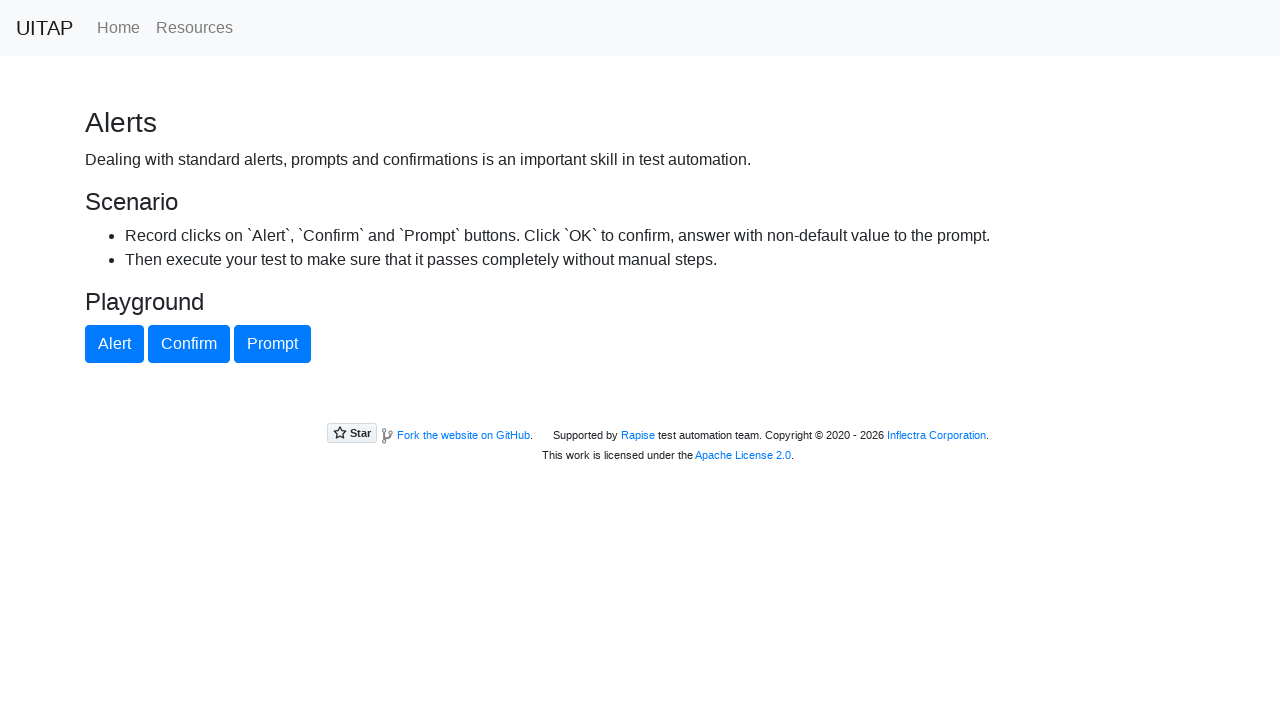

Clicked alert button to trigger JavaScript alert at (114, 344) on #alertButton
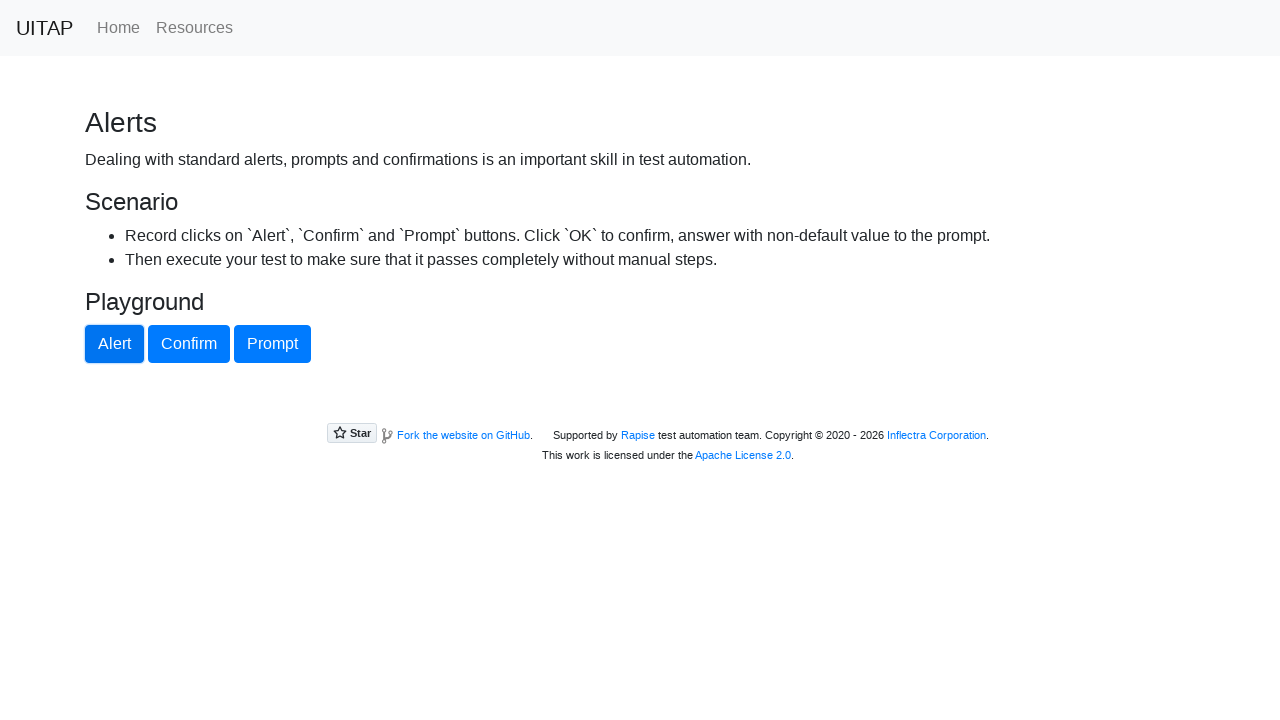

Clicked confirm button to trigger confirmation dialog at (189, 344) on #confirmButton
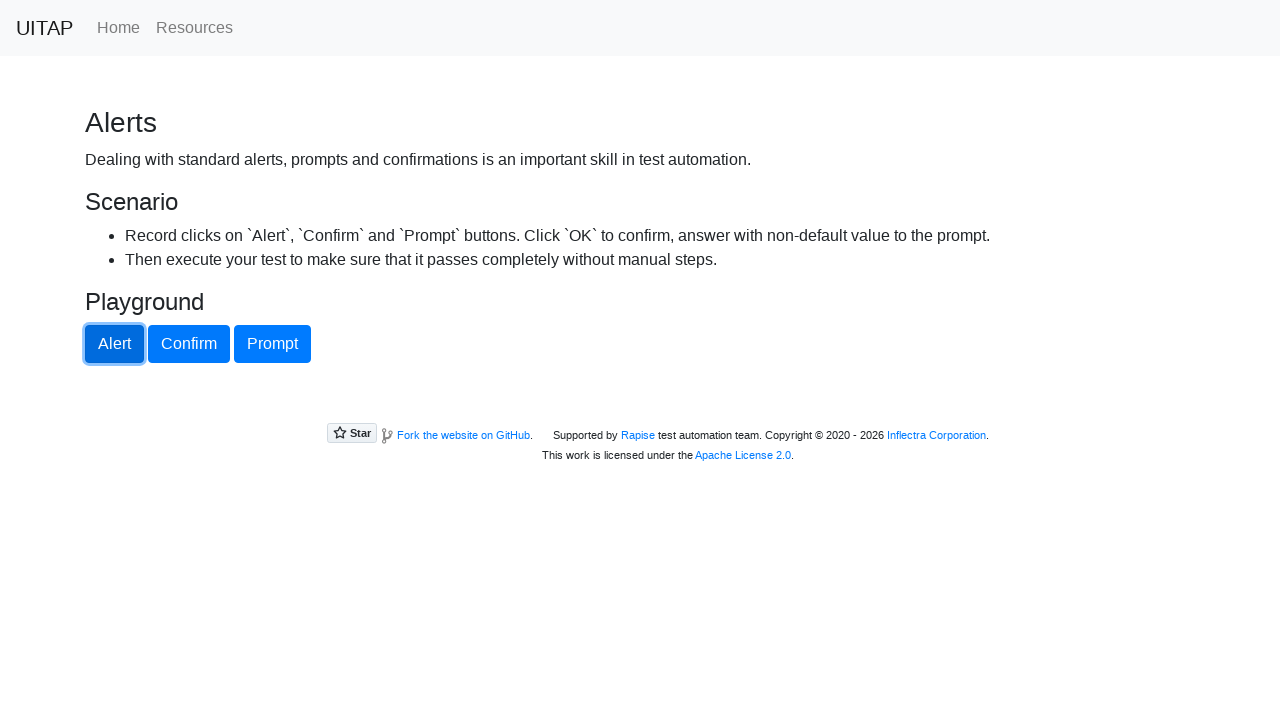

Clicked prompt button to trigger prompt dialog with text input at (272, 344) on #promptButton
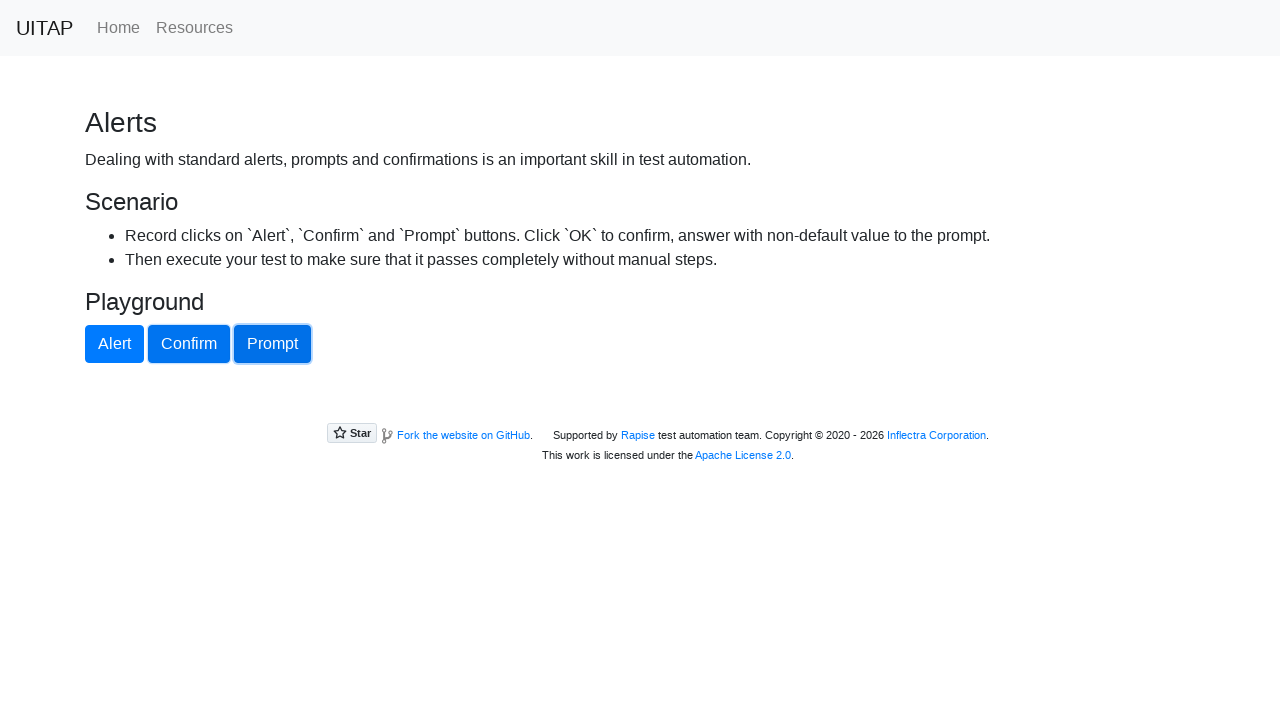

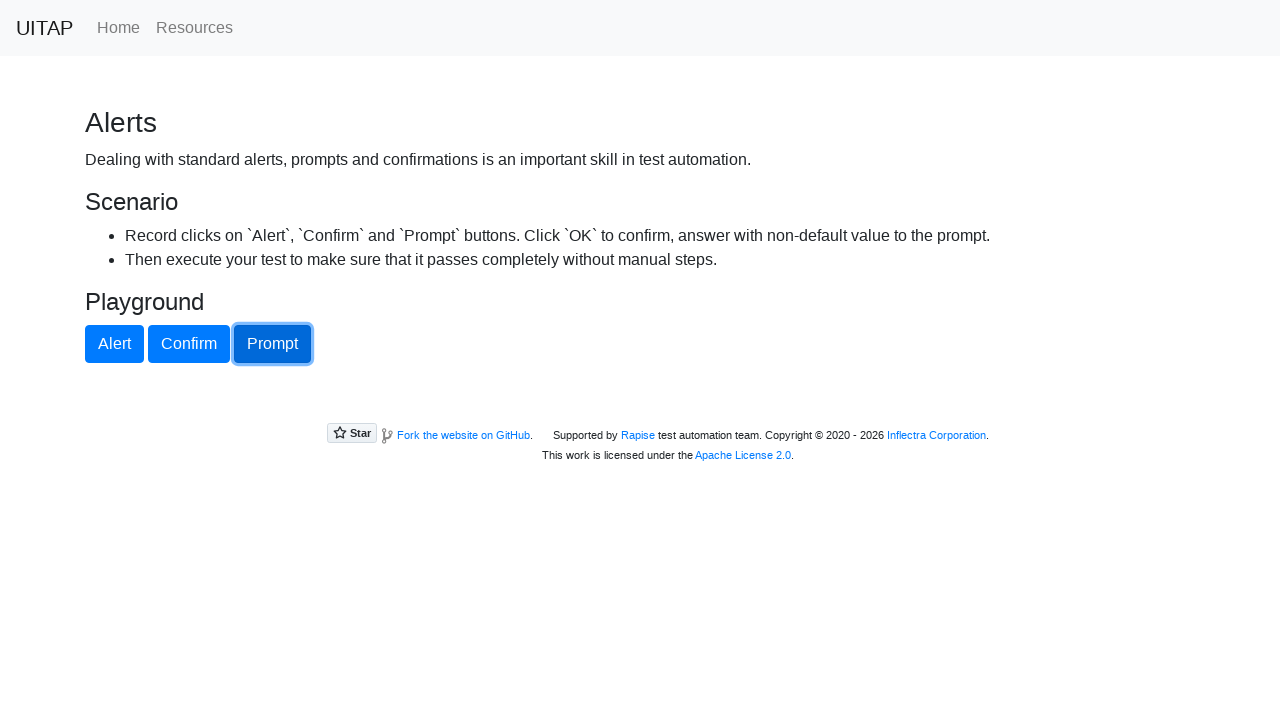